Navigates to TCS website, adds a custom cookie, and retrieves all cookies from the browser

Starting URL: https://www.tcs.com/

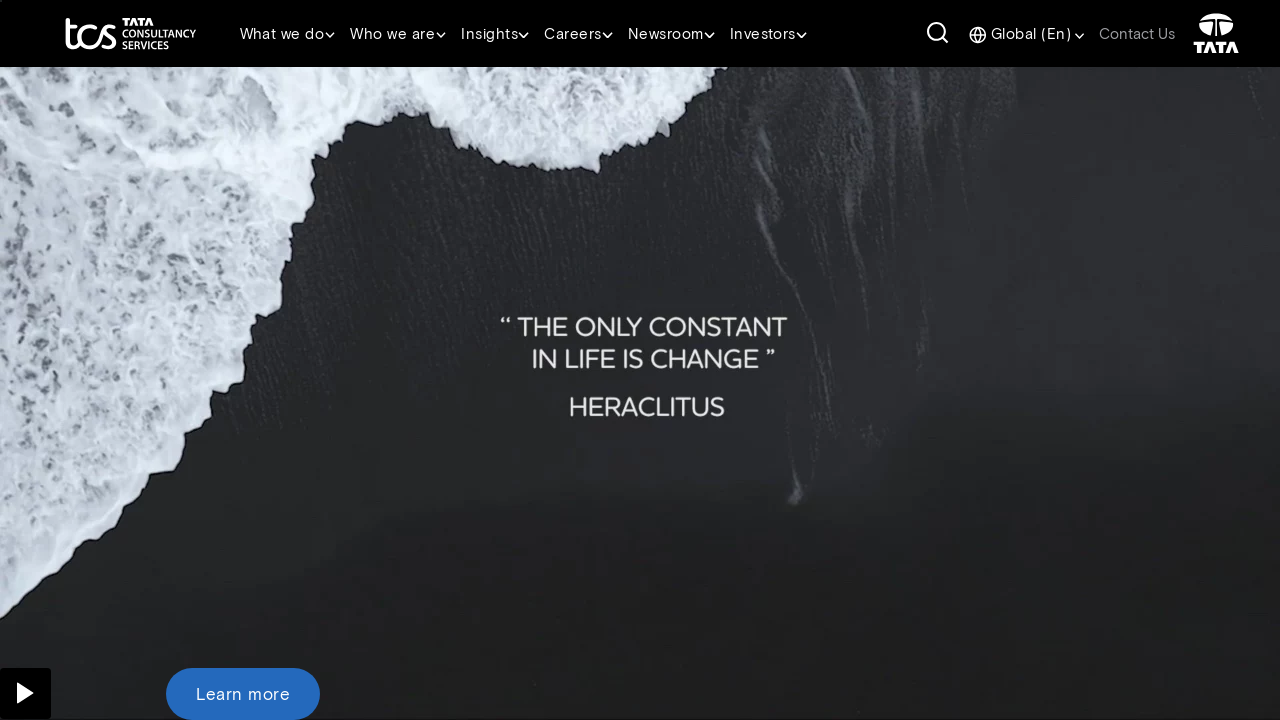

Added custom cookie 'company' with value 'Edso Services' to the browser context
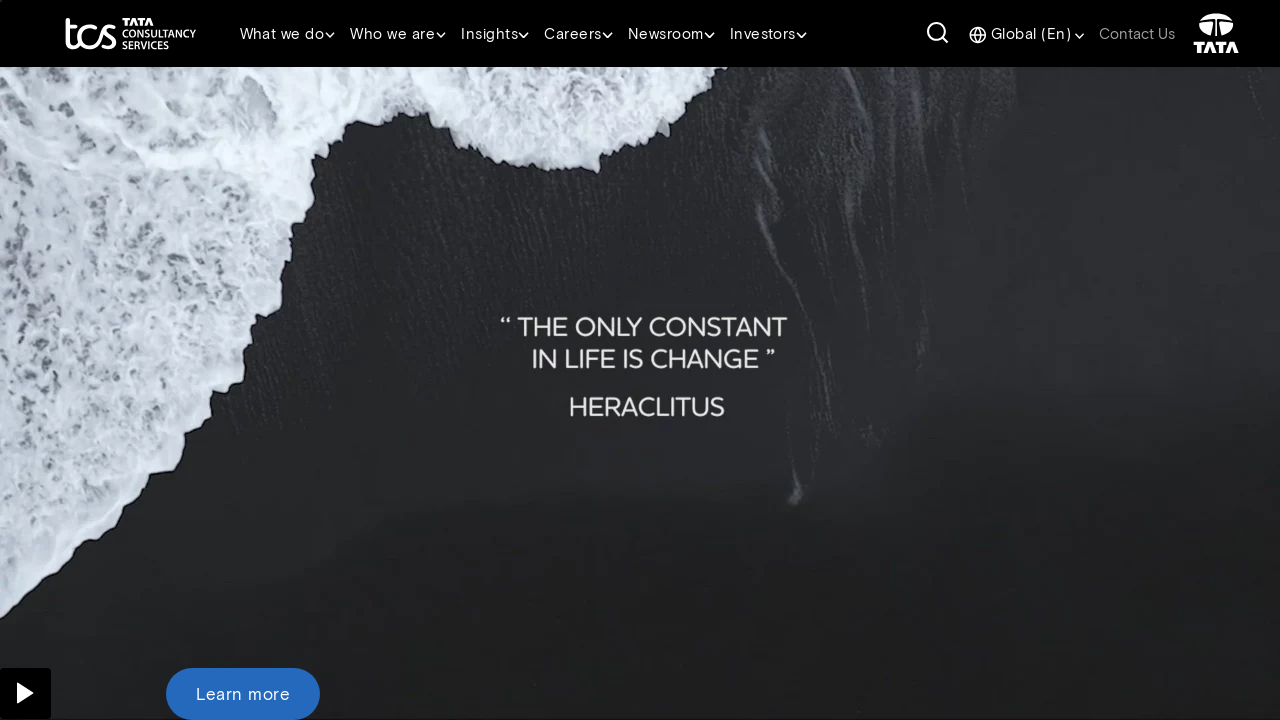

Reloaded page to apply the custom cookie
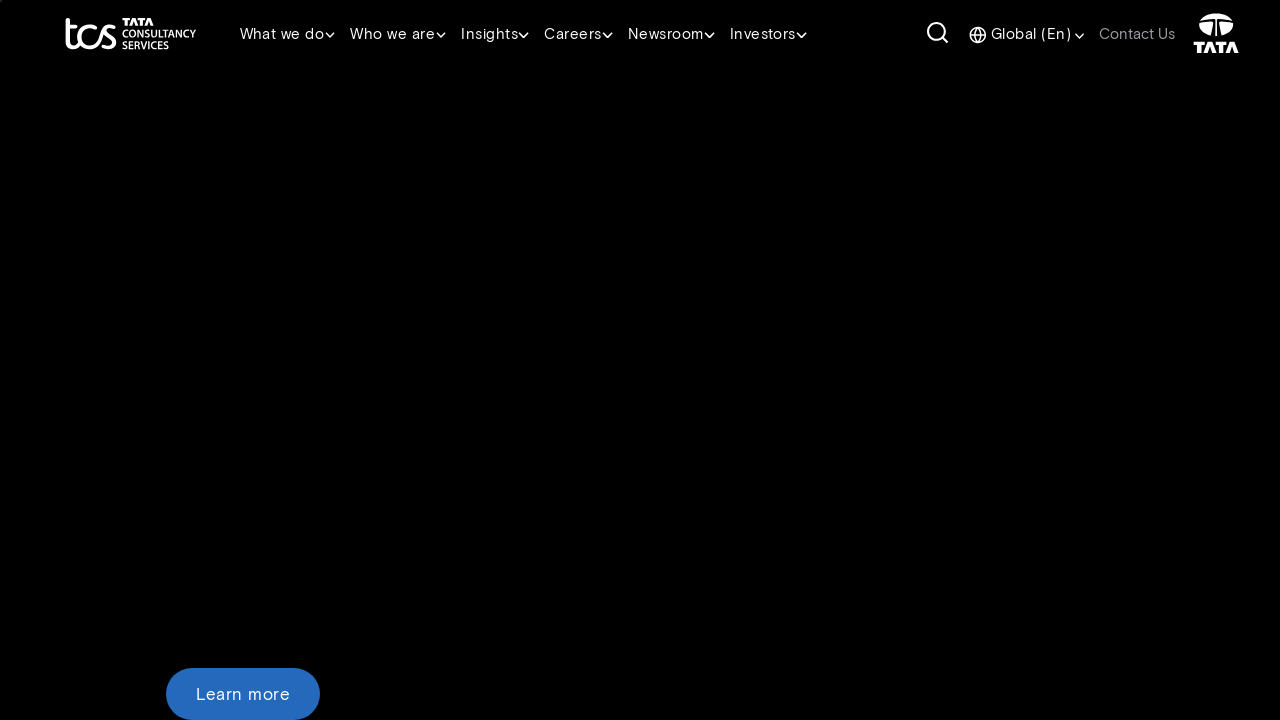

Retrieved all cookies from the browser context
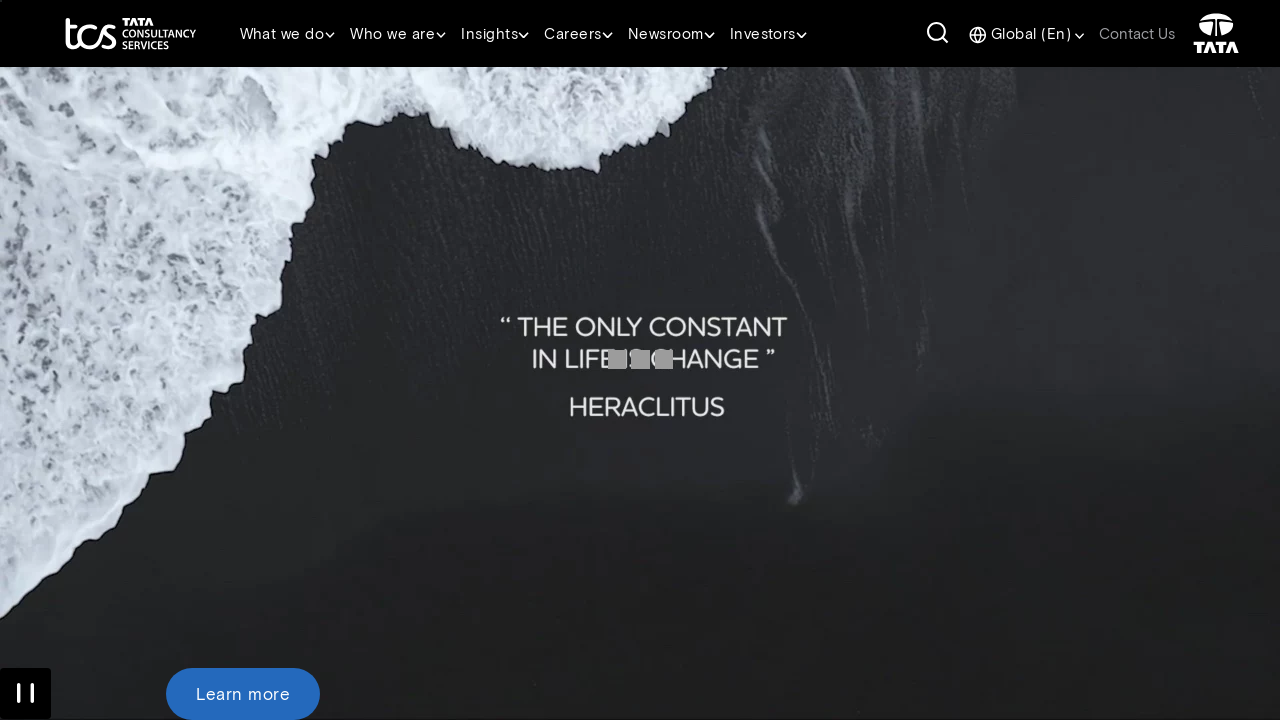

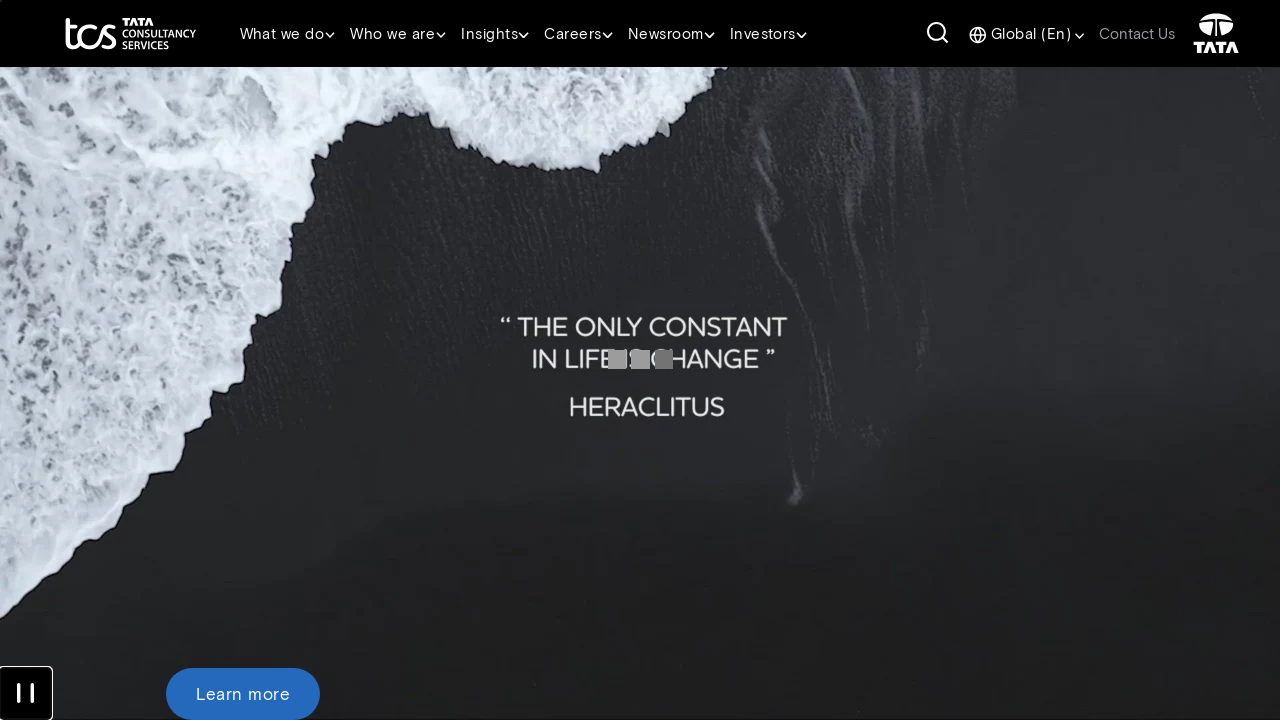